Tests the age form by entering a name and age, submitting the form, and verifying the result message

Starting URL: https://kristinek.github.io/site/examples/age

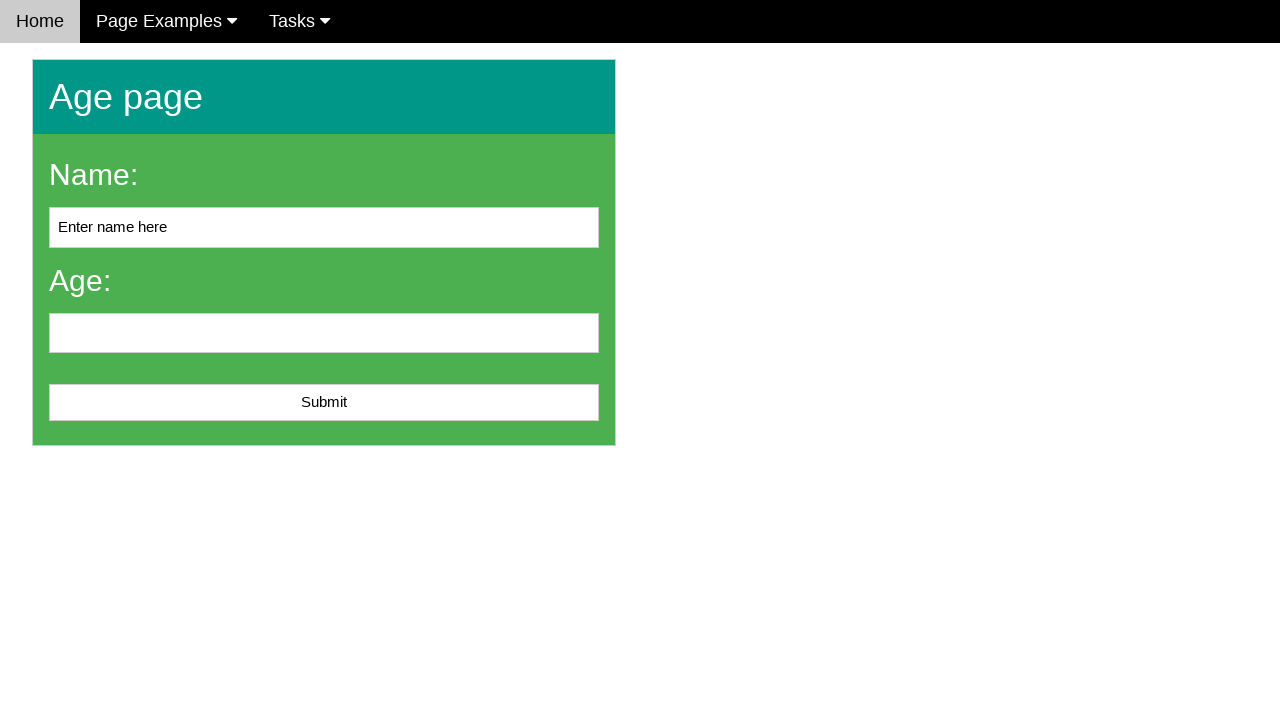

Cleared the name input field on #name
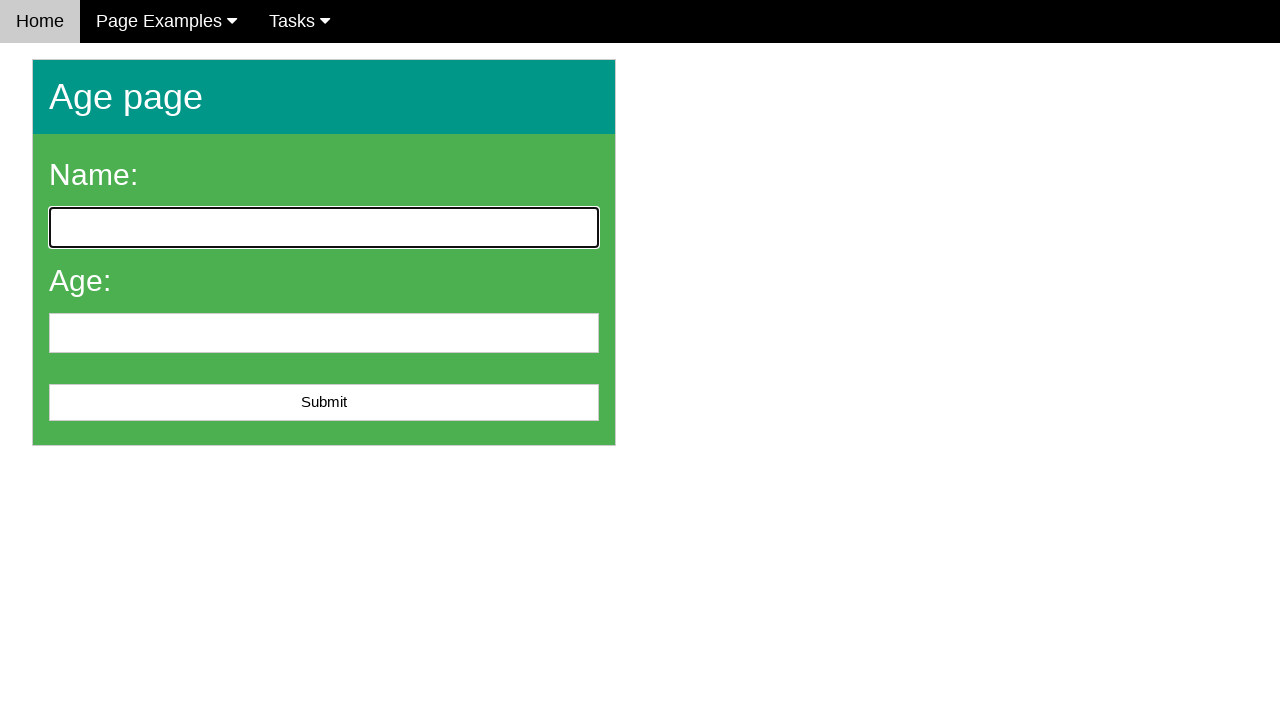

Filled name field with 'John Smith' on #name
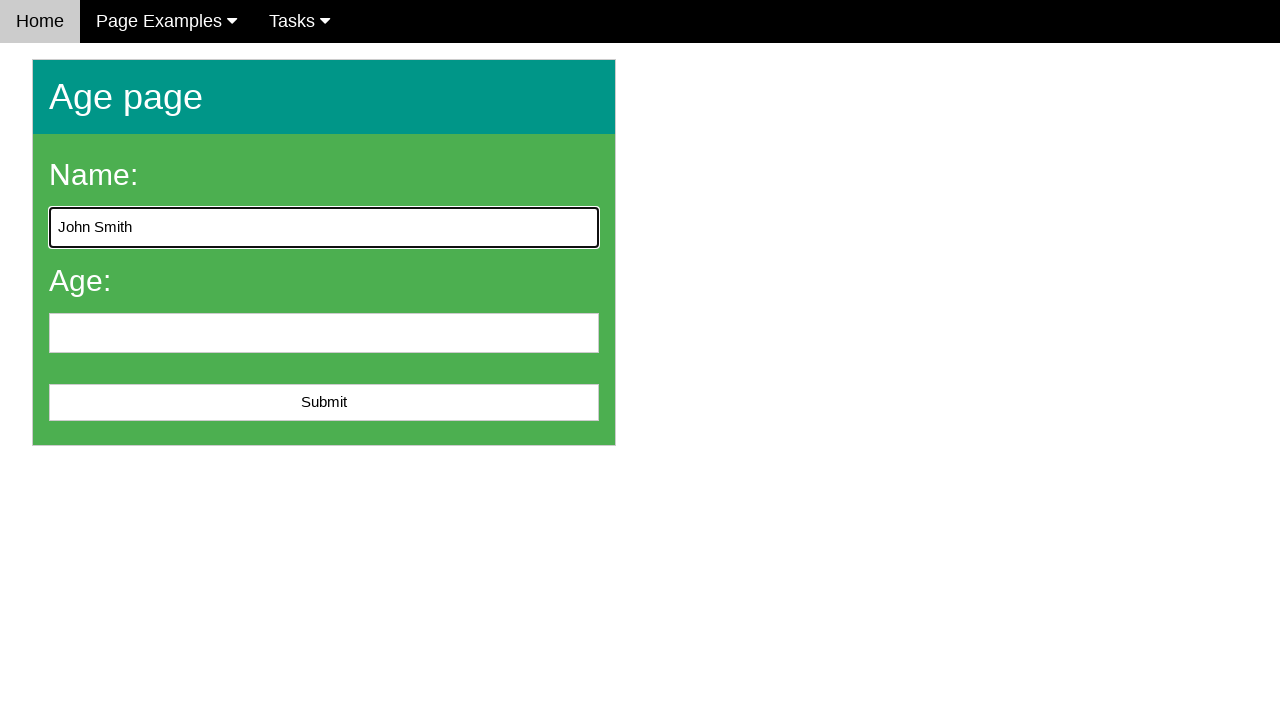

Filled age field with '25' on #age
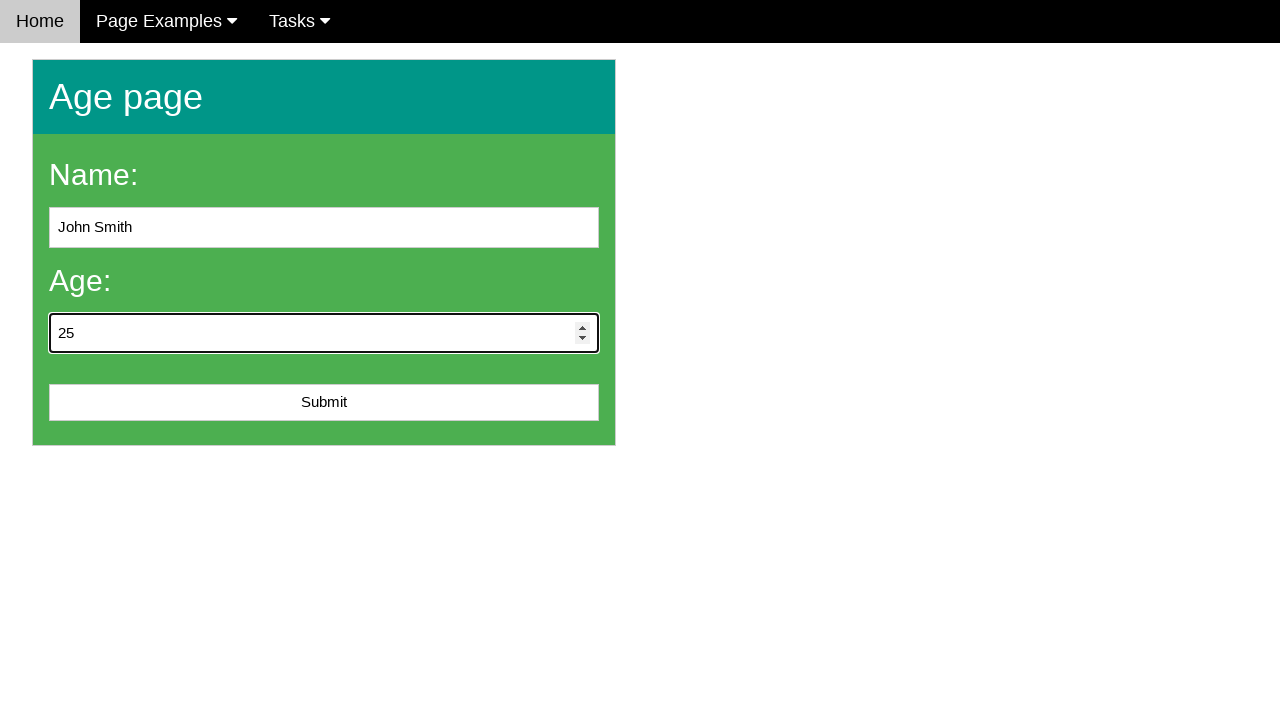

Clicked submit button to submit the age form at (324, 403) on #submit
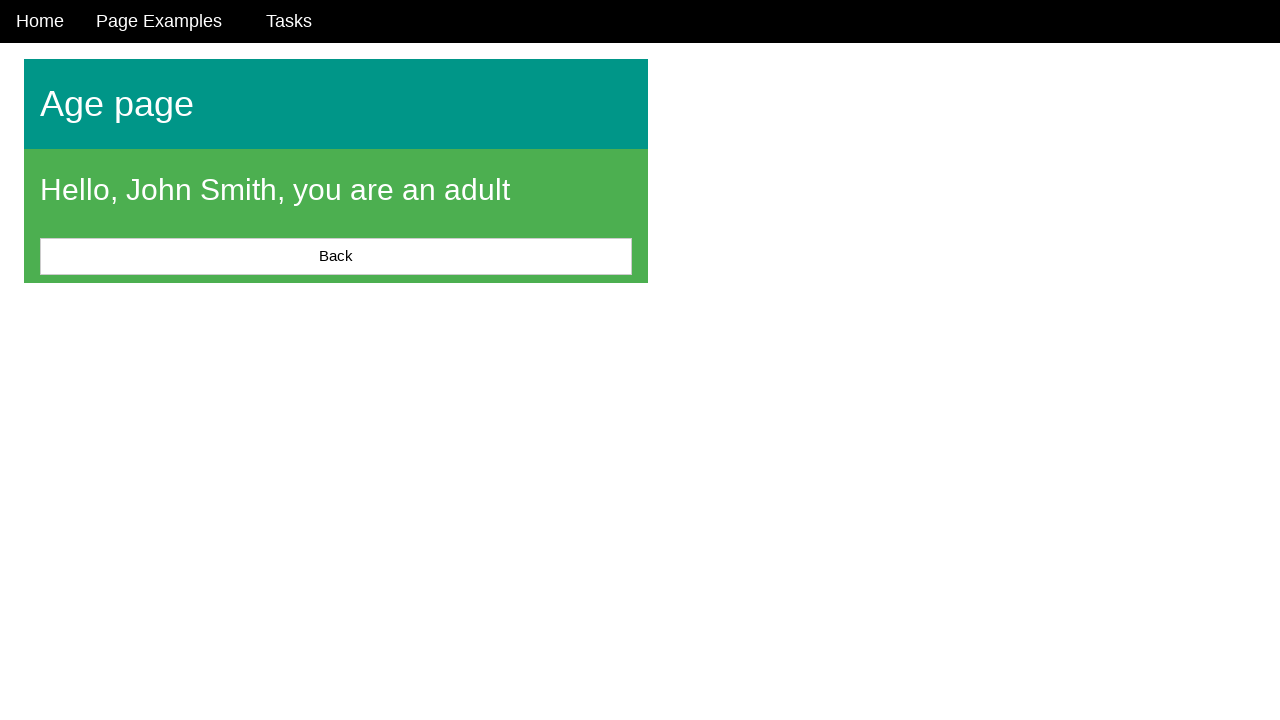

Verified result message is displayed
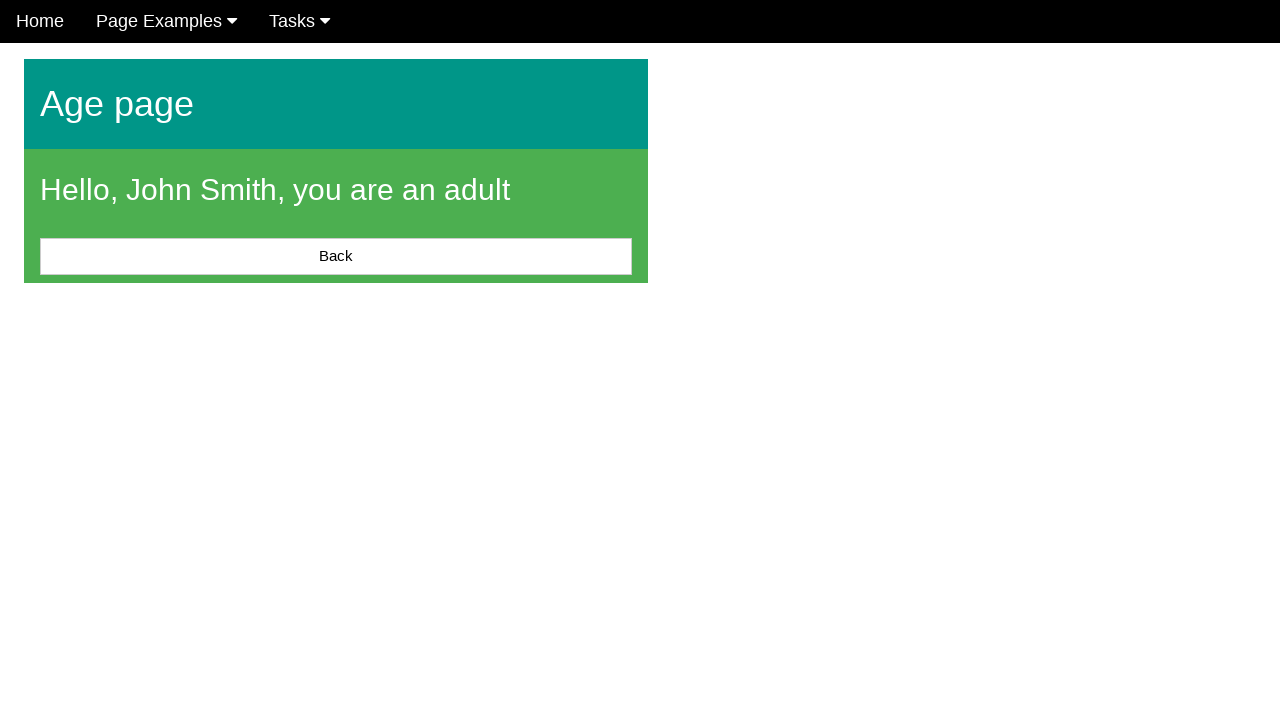

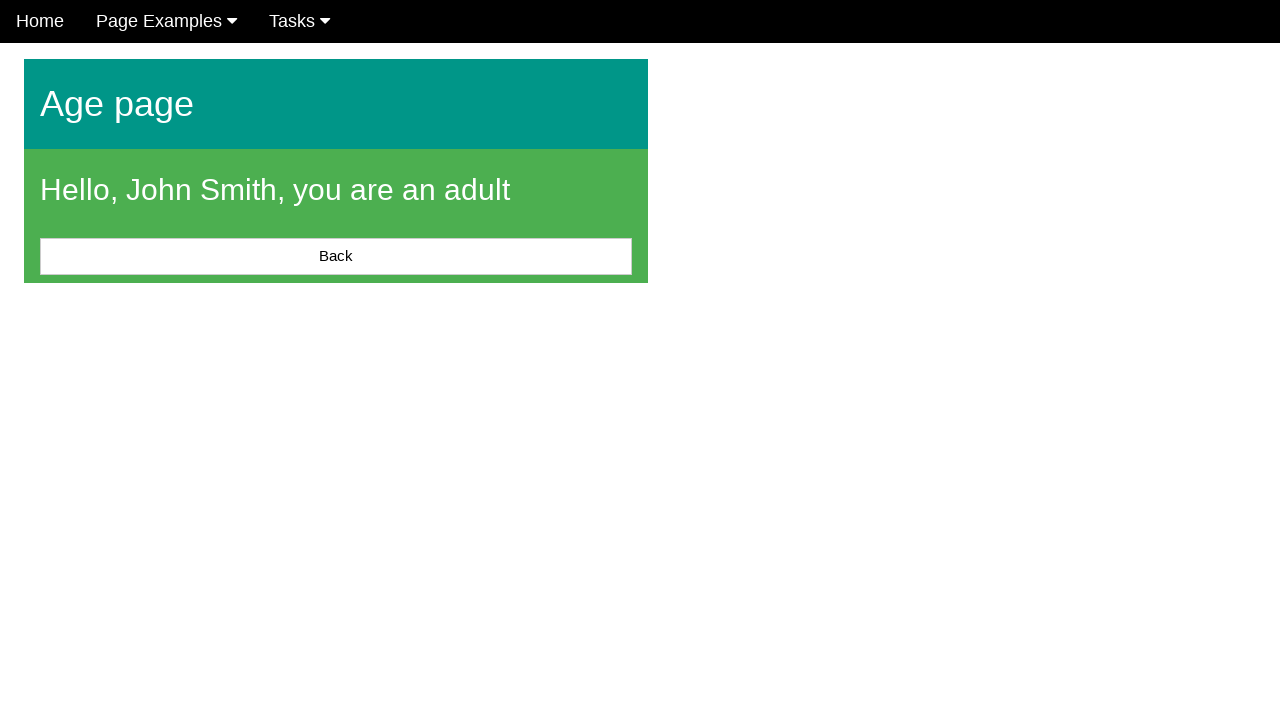